Tests e-commerce cart functionality by adding an eBook to cart, verifying the cart count, removing the item, and confirming the cart is empty

Starting URL: https://shopdemo.e-junkie.com/

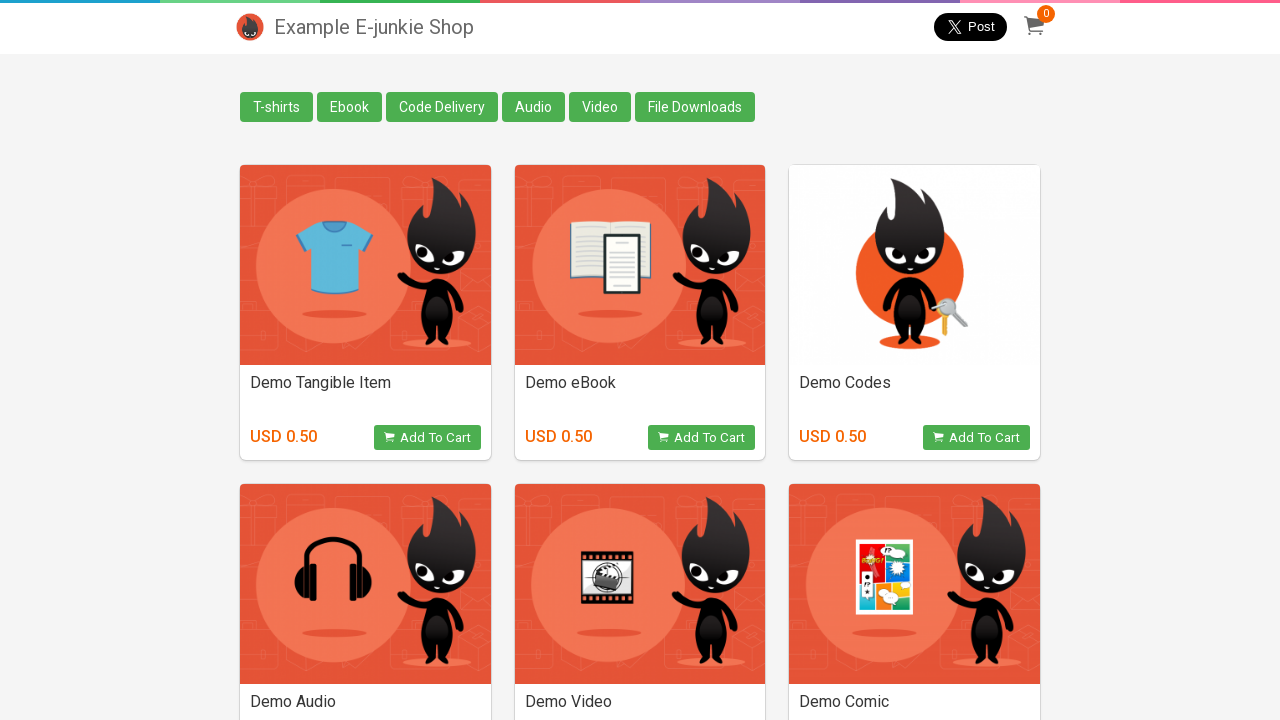

Clicked 'Add to Cart' button for Demo eBook at (702, 438) on xpath=//h4[text()='Demo eBook']/following-sibling::button
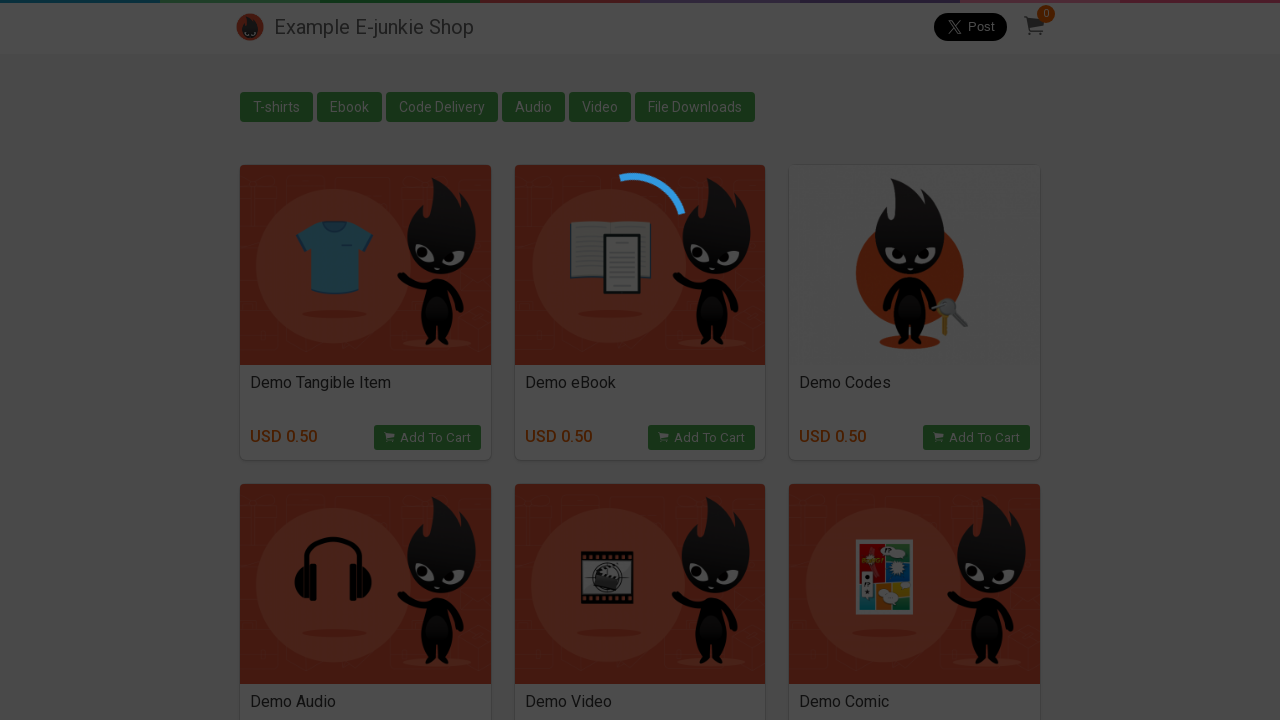

Cart iframe appeared
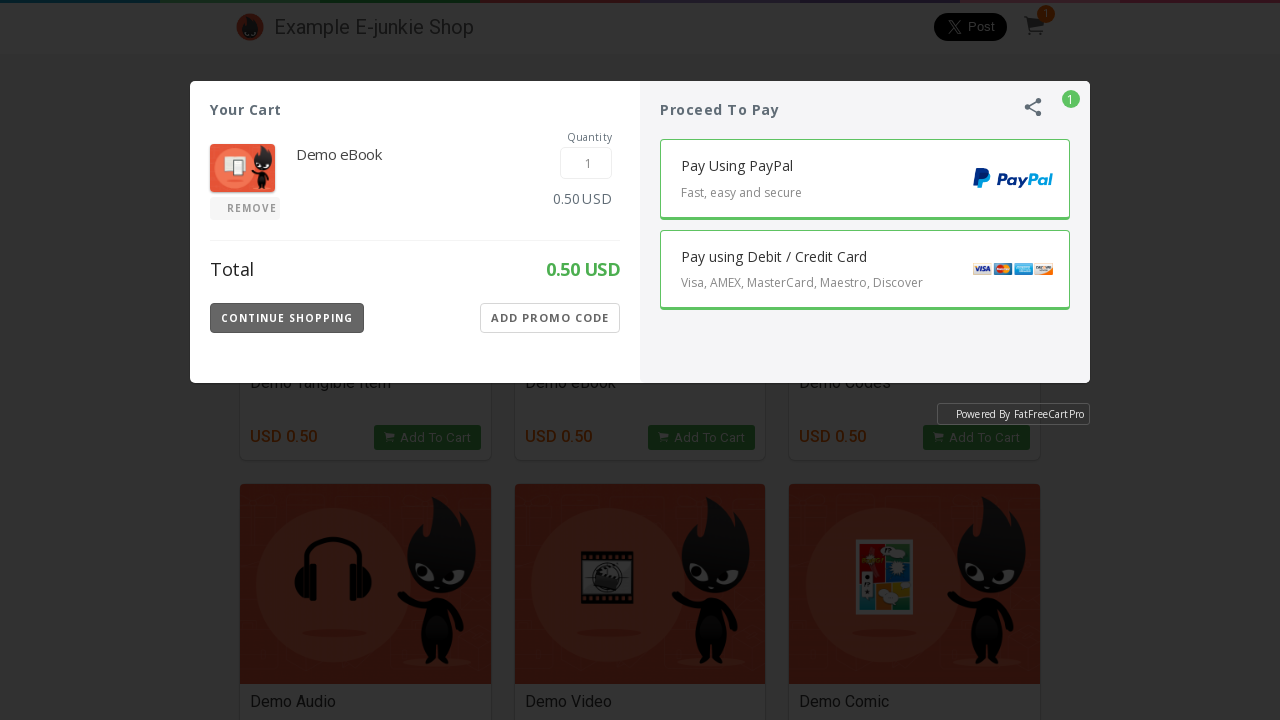

Switched to cart iframe
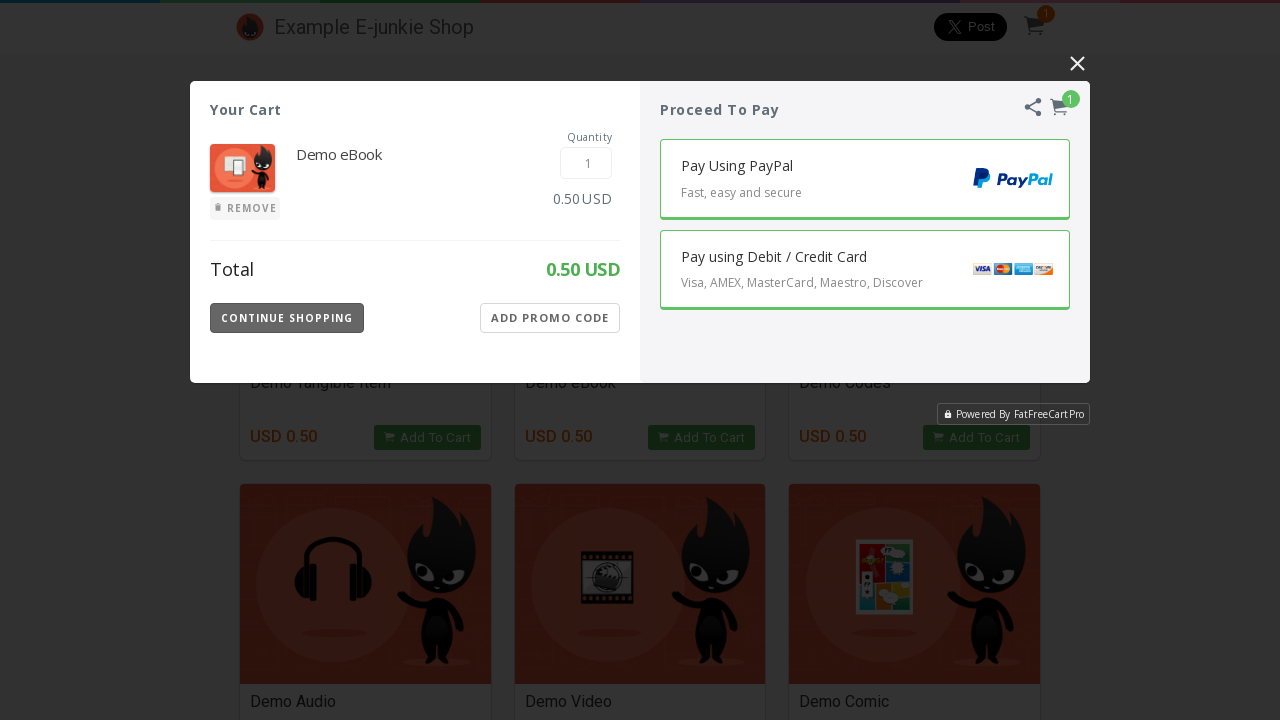

Retrieved cart count: 1
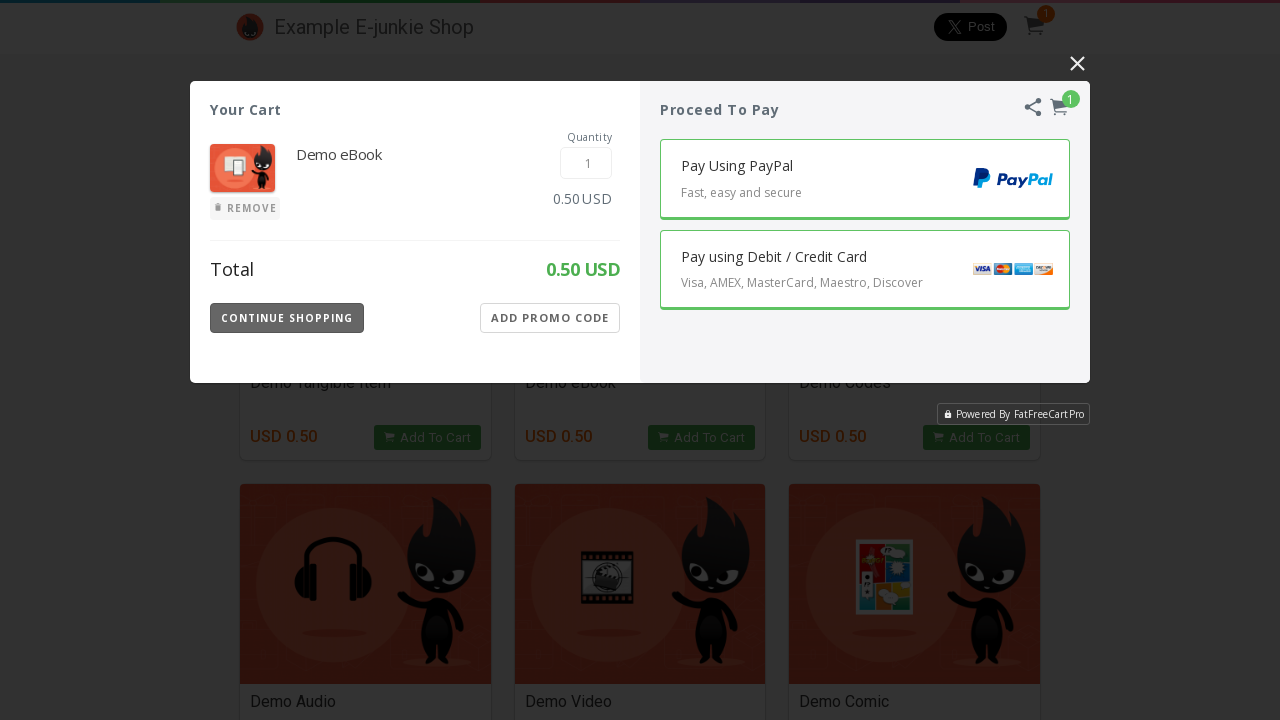

Verified cart contains 1 item
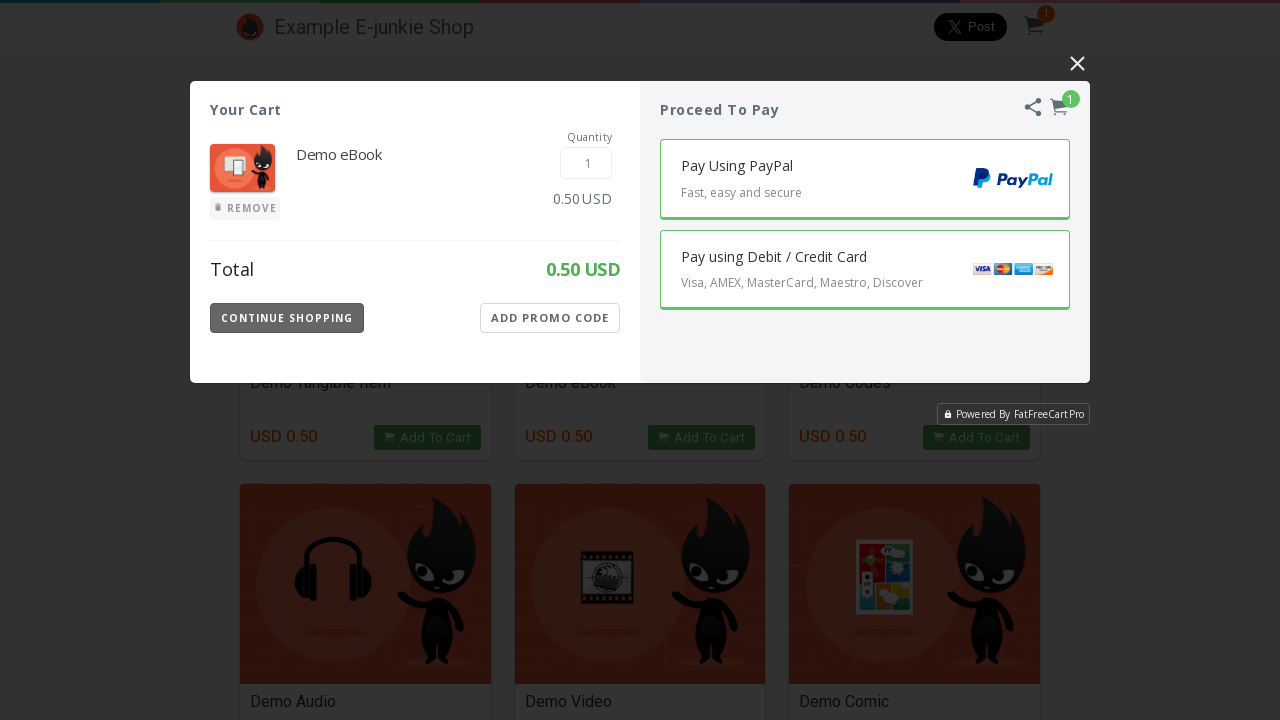

Clicked remove button to remove item from cart at (245, 209) on xpath=//iframe[@class='EJIframeV3 EJOverlayV3'] >> internal:control=enter-frame 
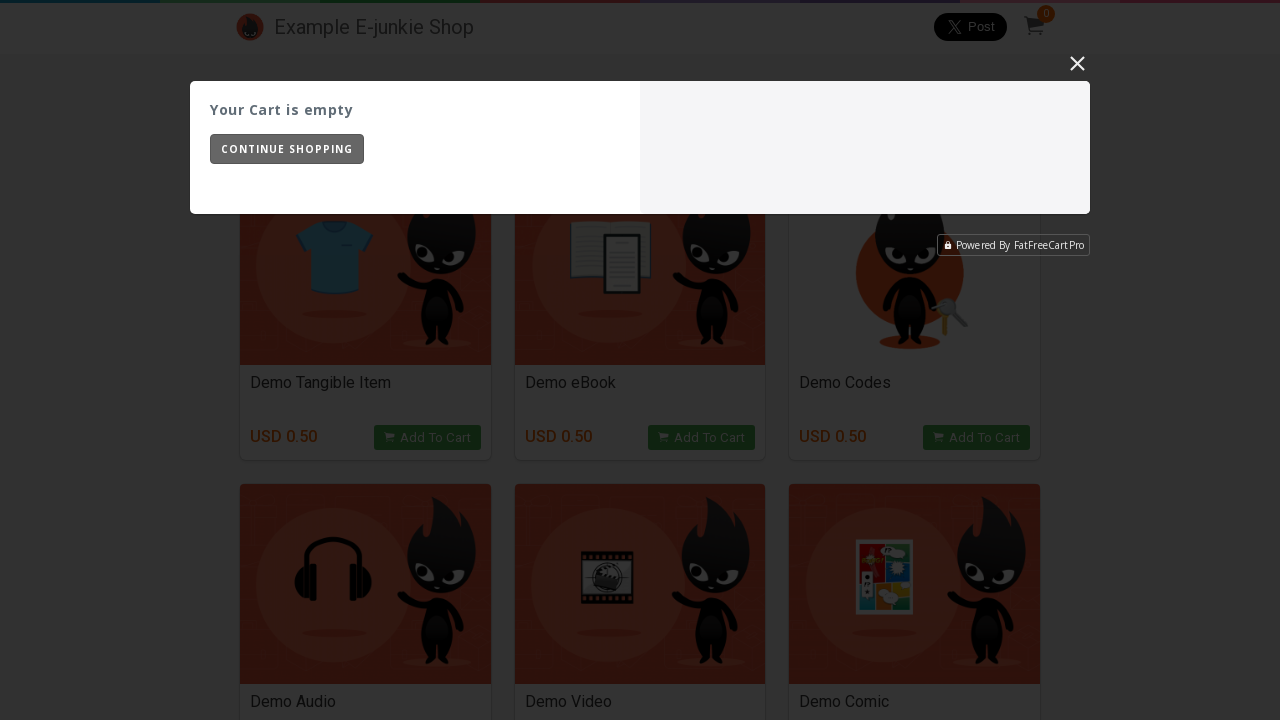

Empty cart message appeared
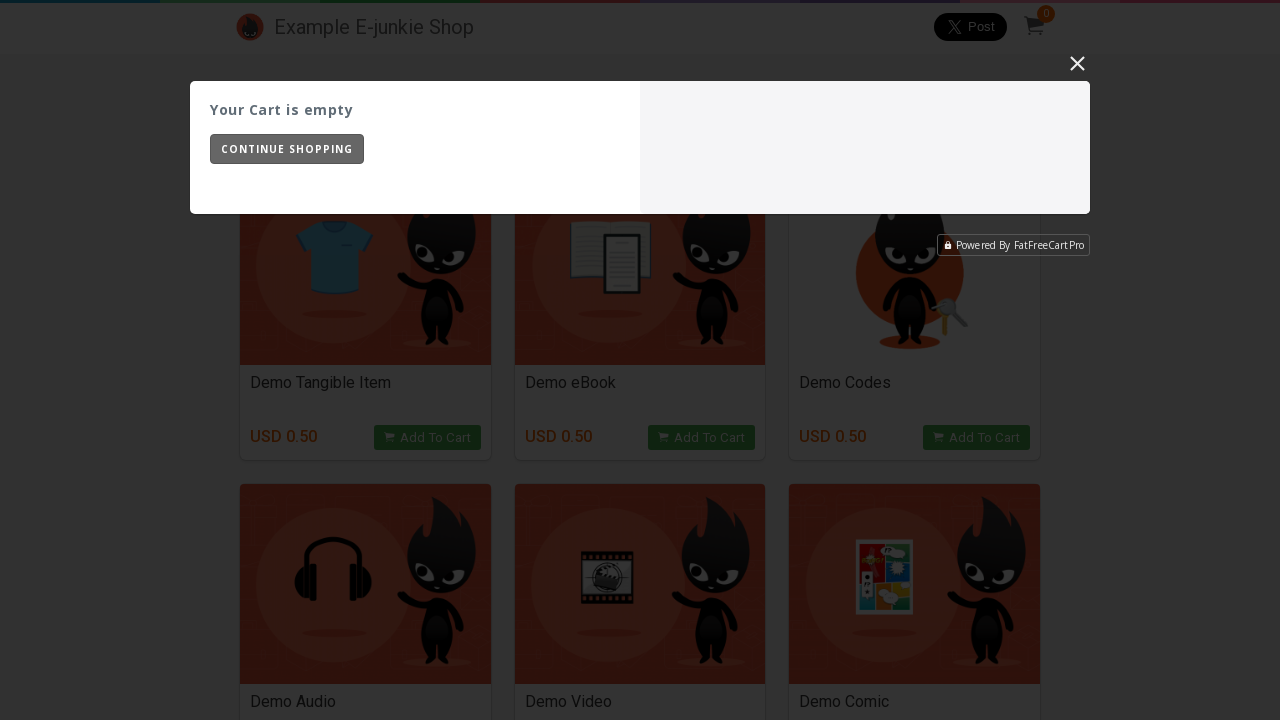

Clicked 'Continue Shopping' button to close cart at (287, 149) on xpath=//iframe[@class='EJIframeV3 EJOverlayV3'] >> internal:control=enter-frame 
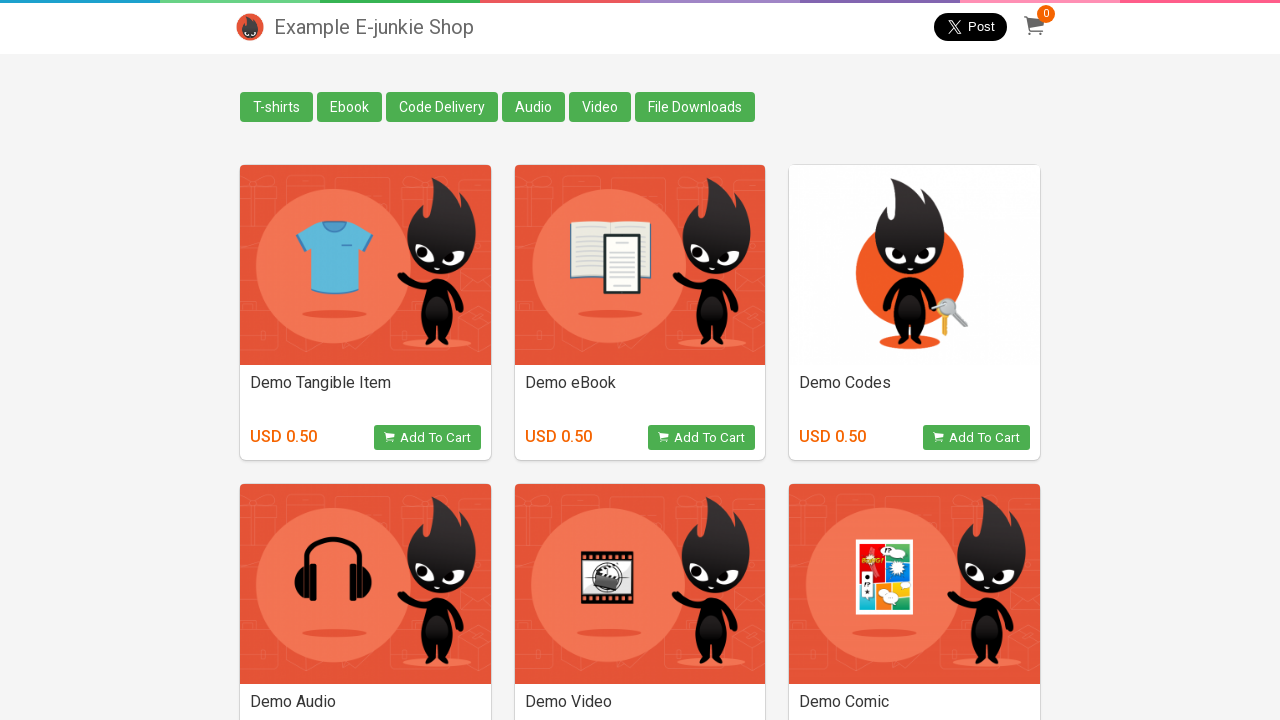

Cart count element on main page became visible
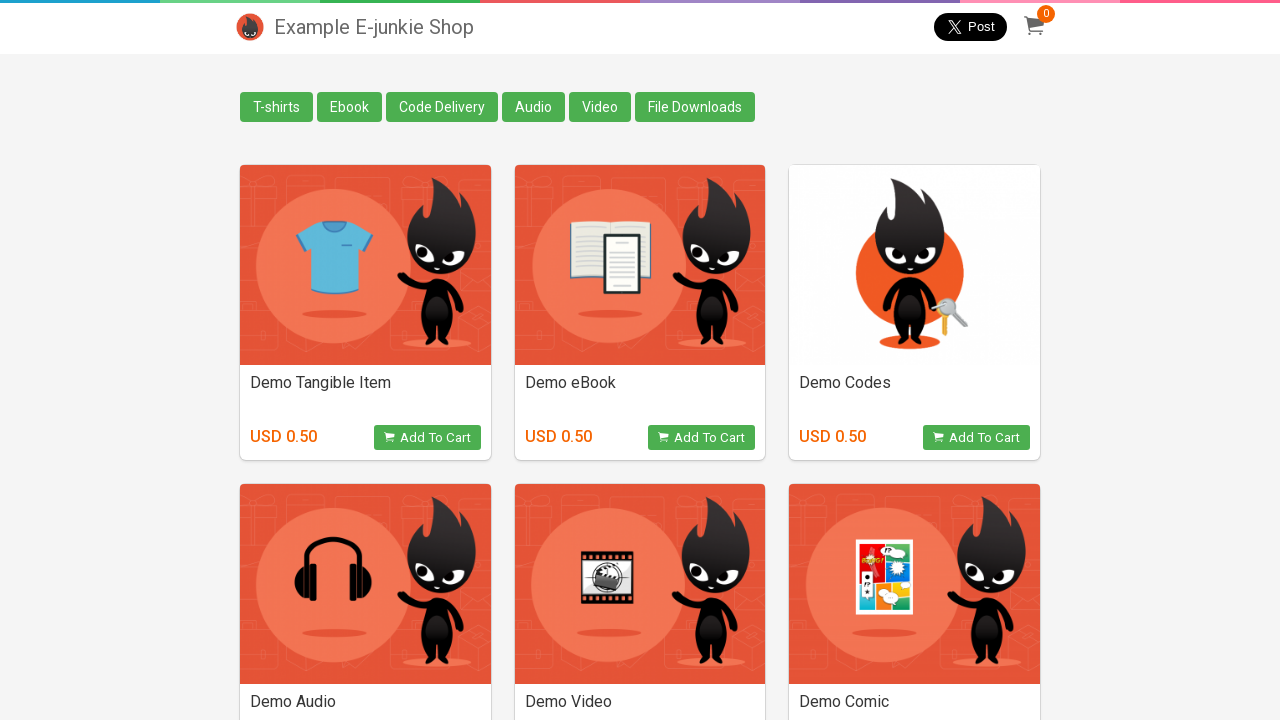

Retrieved main page cart count: 0
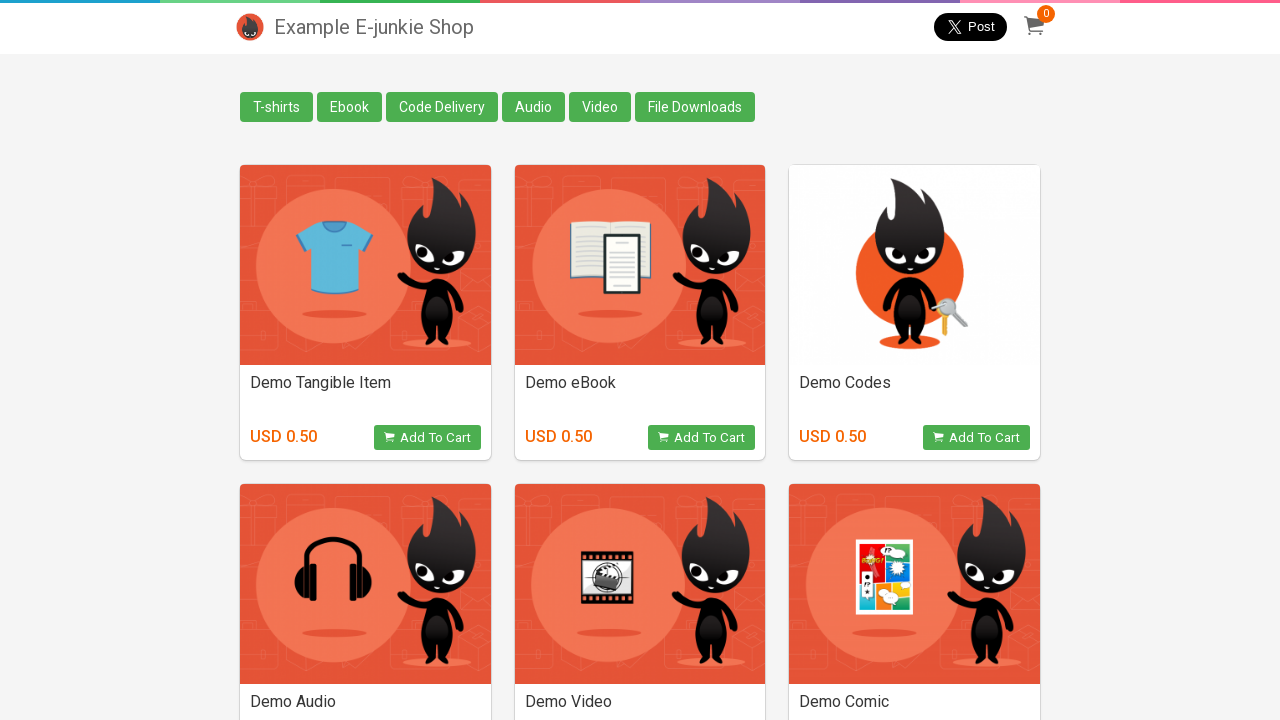

Verified cart is empty with 0 items
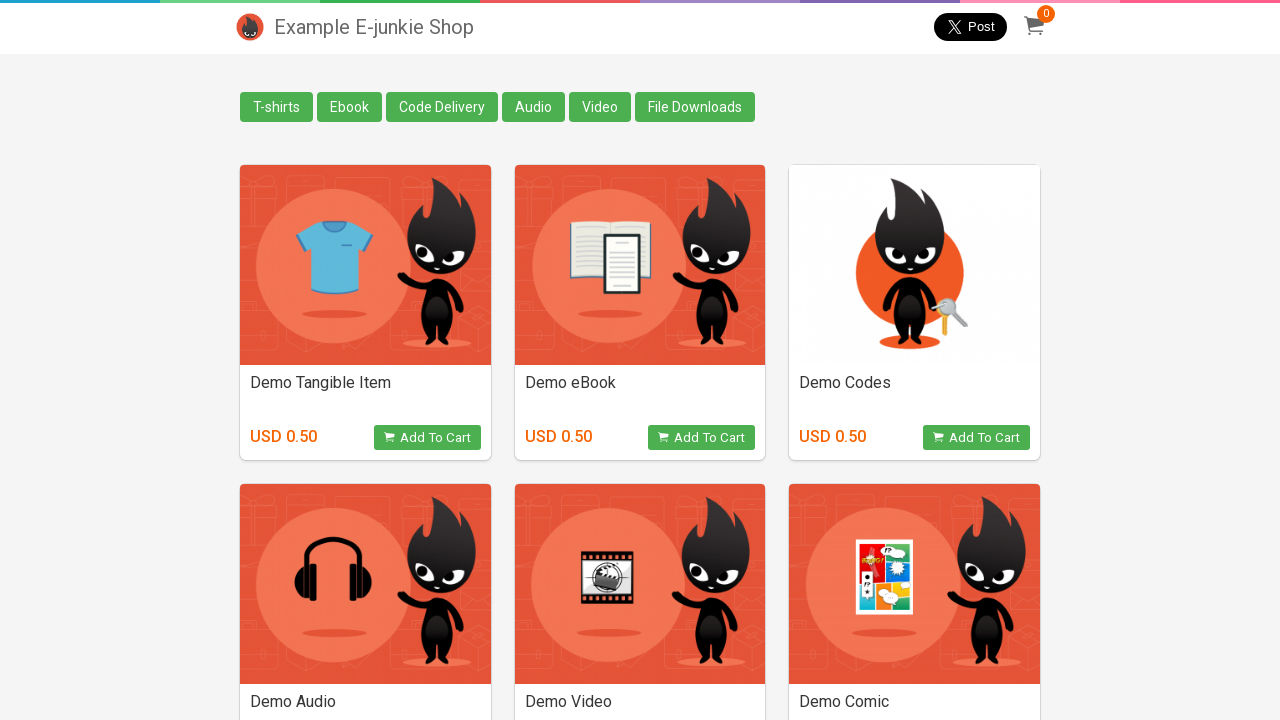

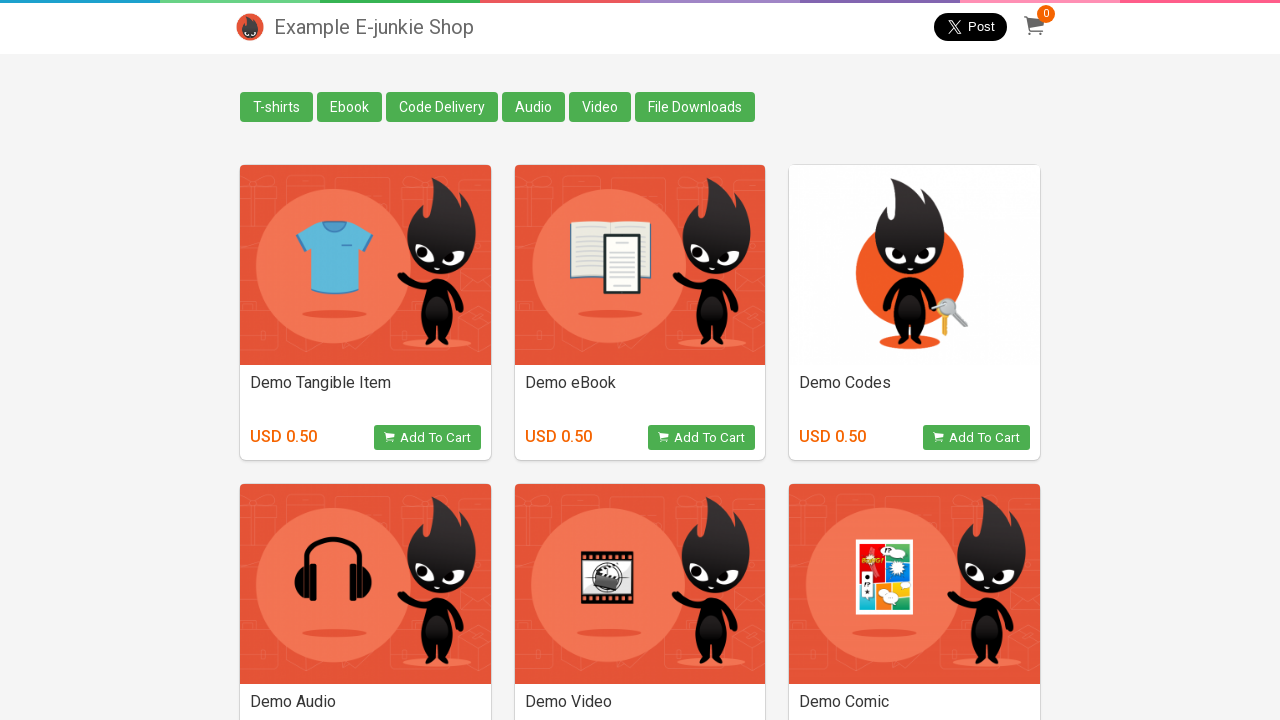